Tests iframe and alert handling on W3Schools try-it editor by switching to iframe, clicking a button to trigger a confirm dialog, and accepting the alert

Starting URL: https://www.w3schools.com/js/tryit.asp?filename=tryjs_confirm

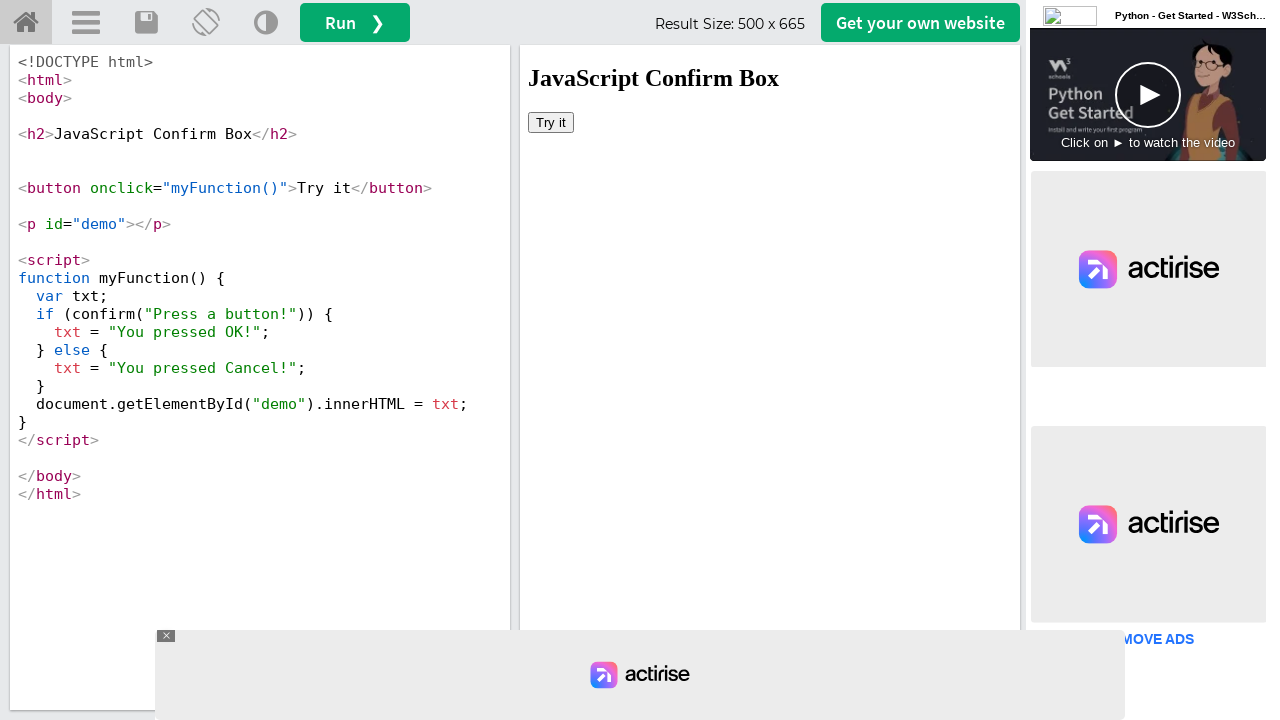

Navigated to W3Schools try-it editor for confirm dialog example
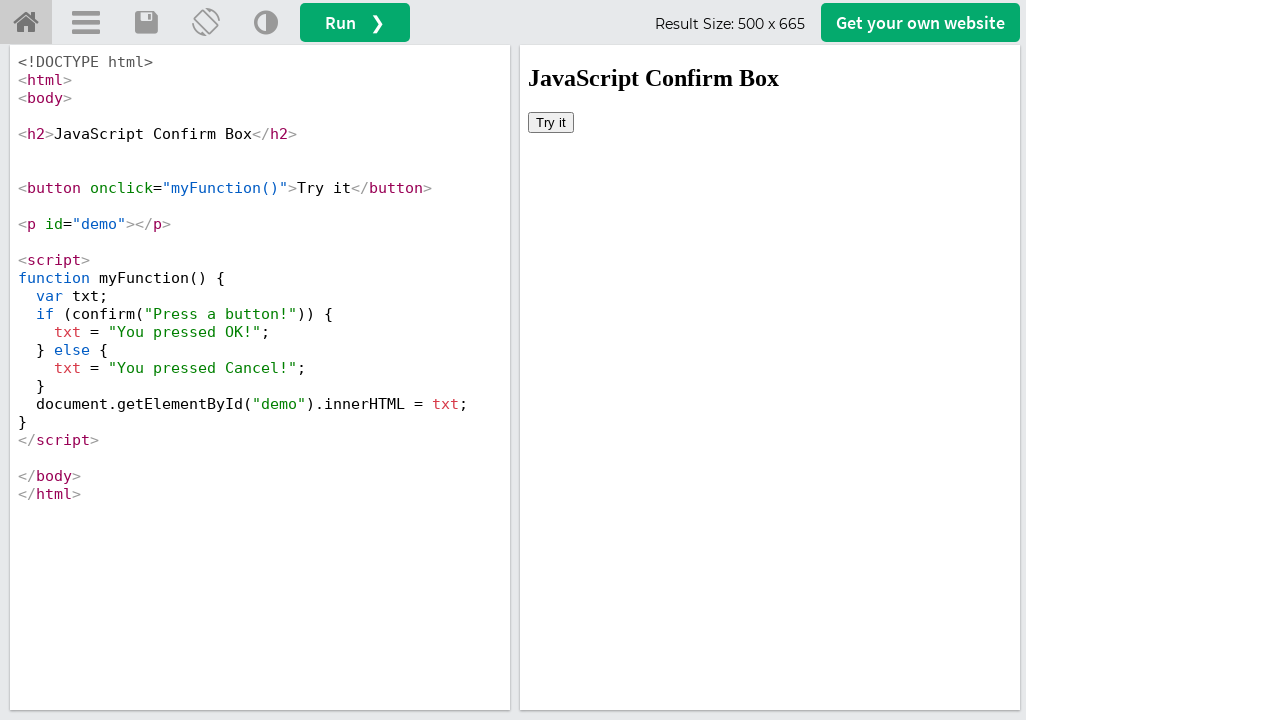

Switched to iframeResult iframe
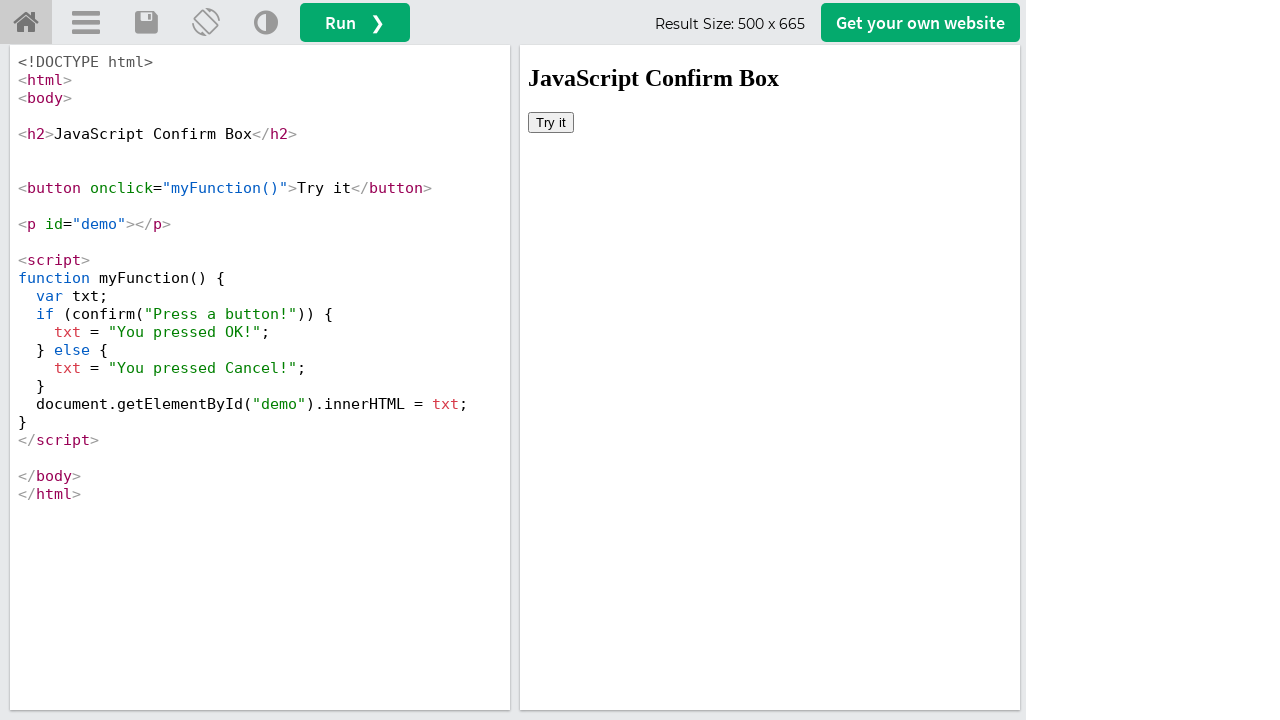

Clicked 'Try it' button in iframe at (551, 122) on button:has-text('Try it')
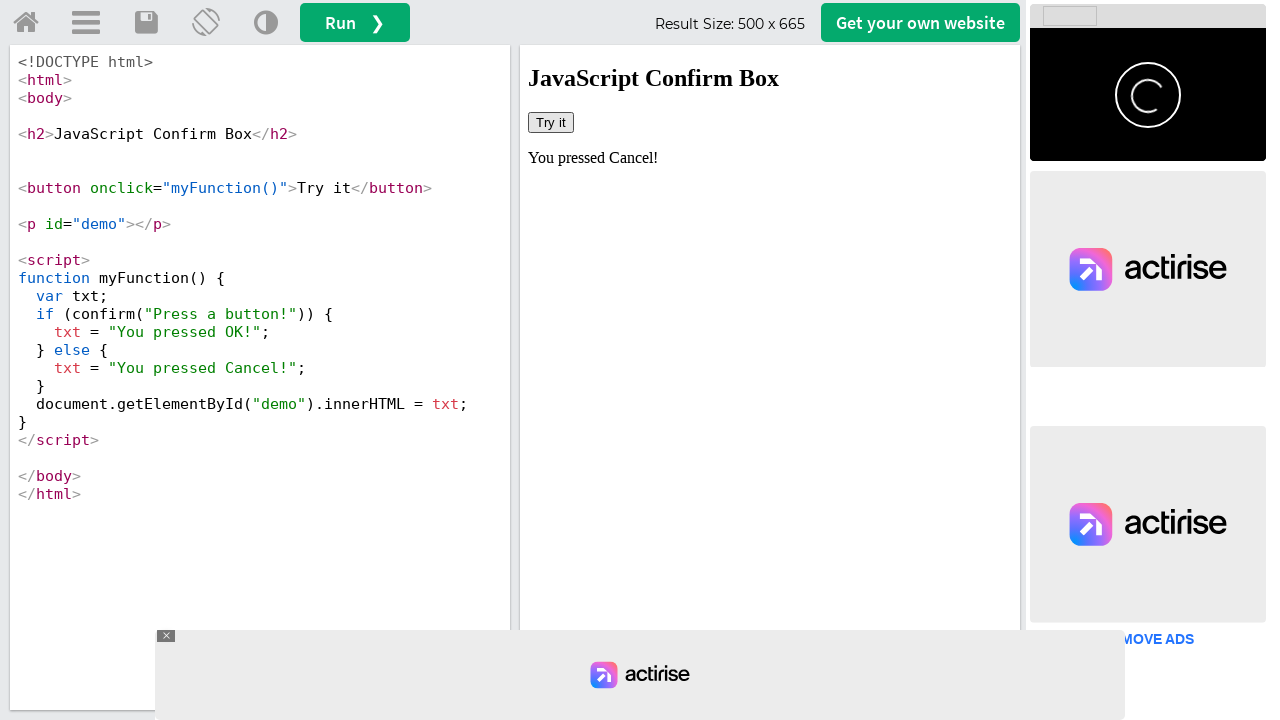

Set up dialog handler to accept confirm dialogs
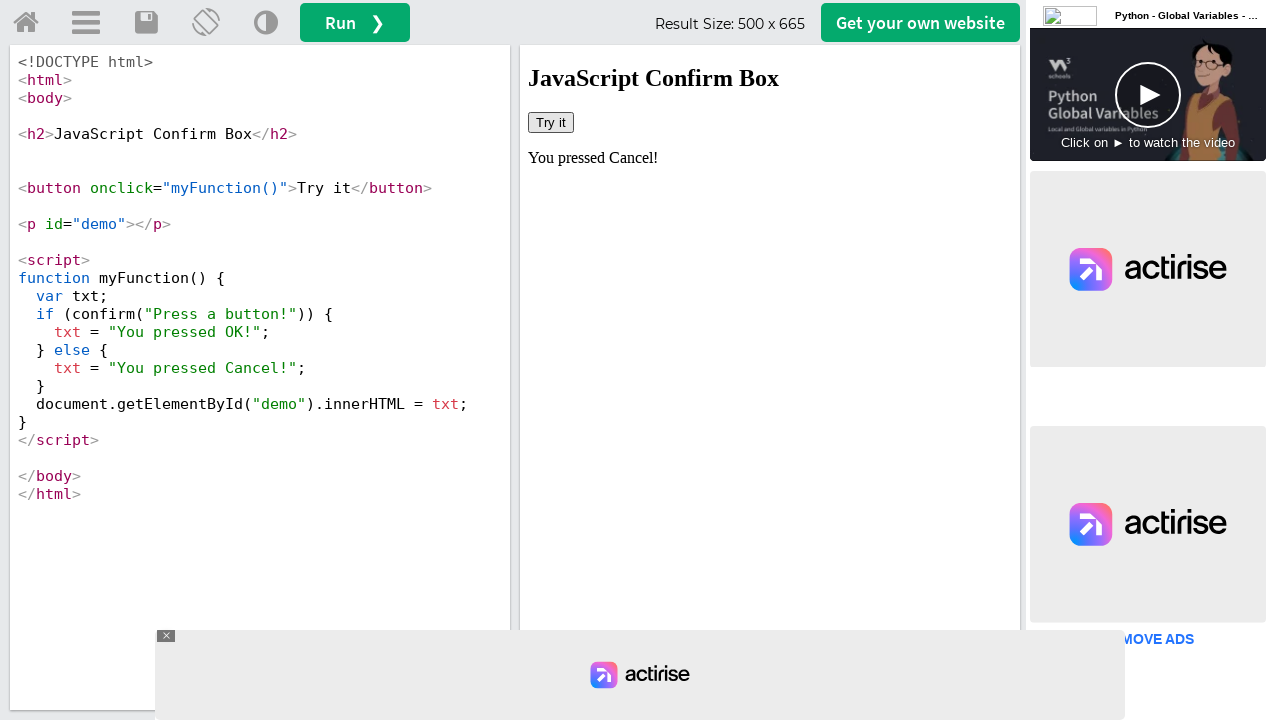

Waited for #demo element to appear after accepting dialog
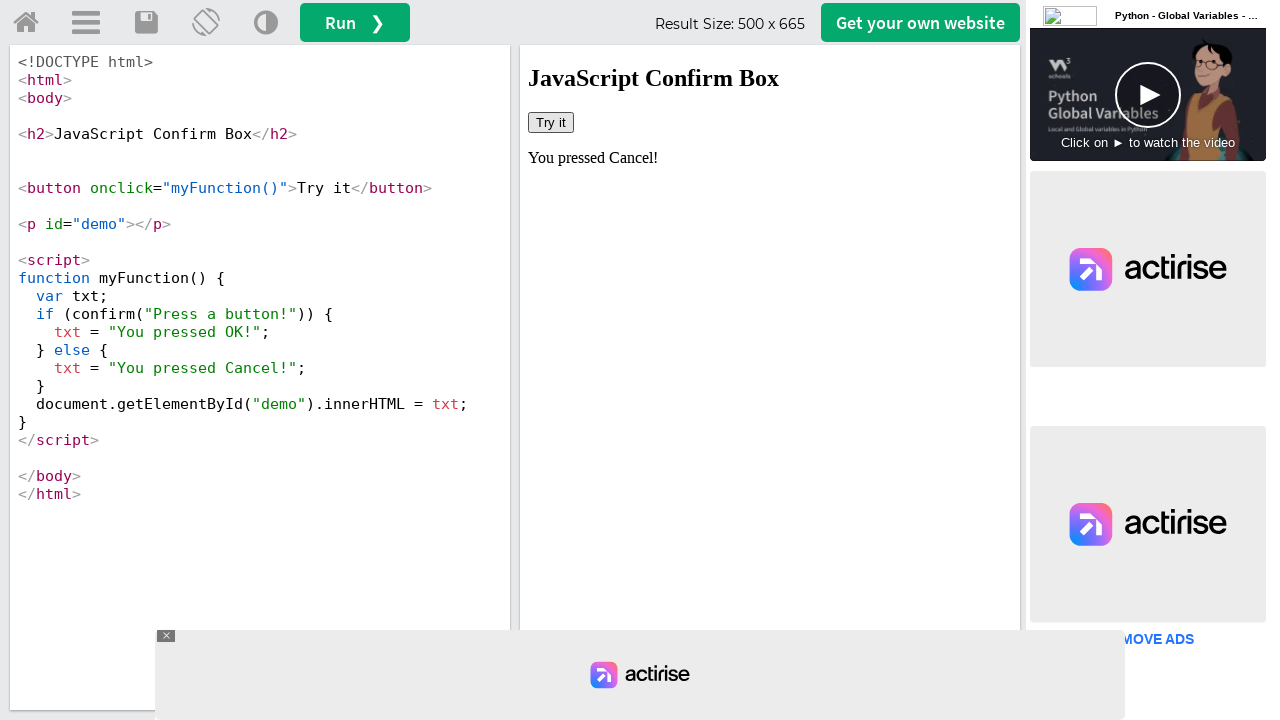

Retrieved result text from #demo element: 'You pressed Cancel!'
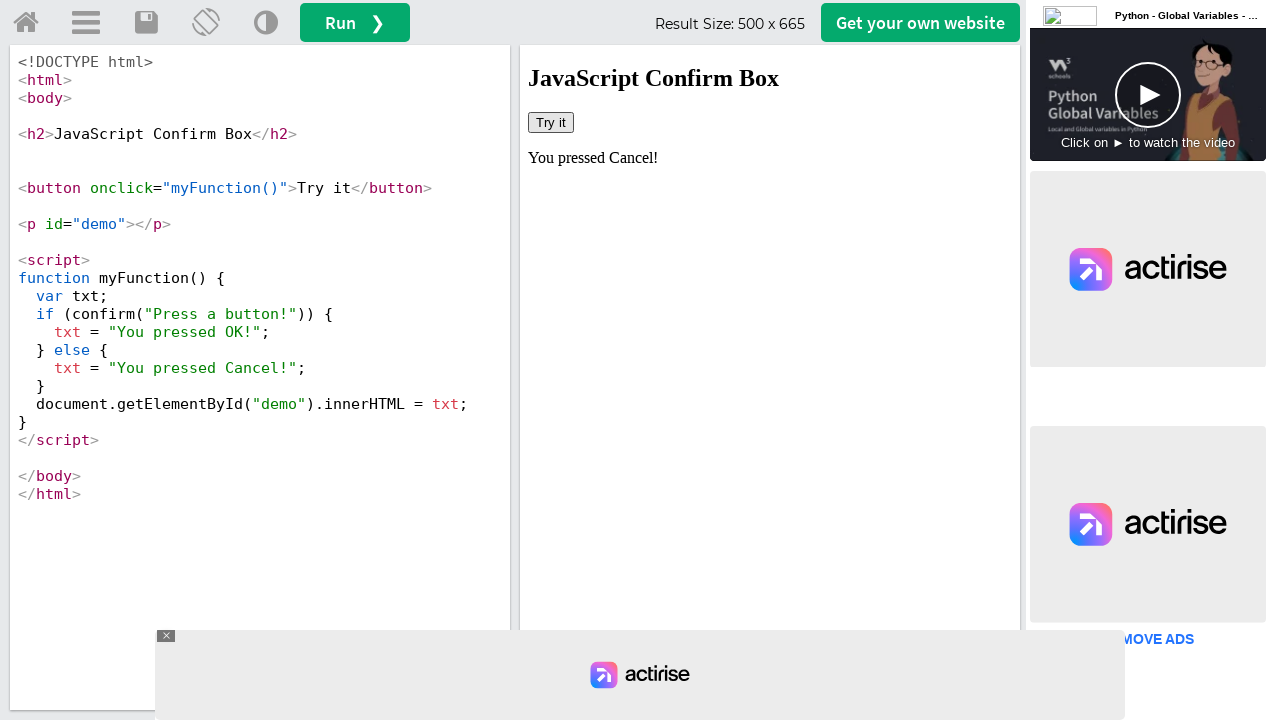

Printed result text to console
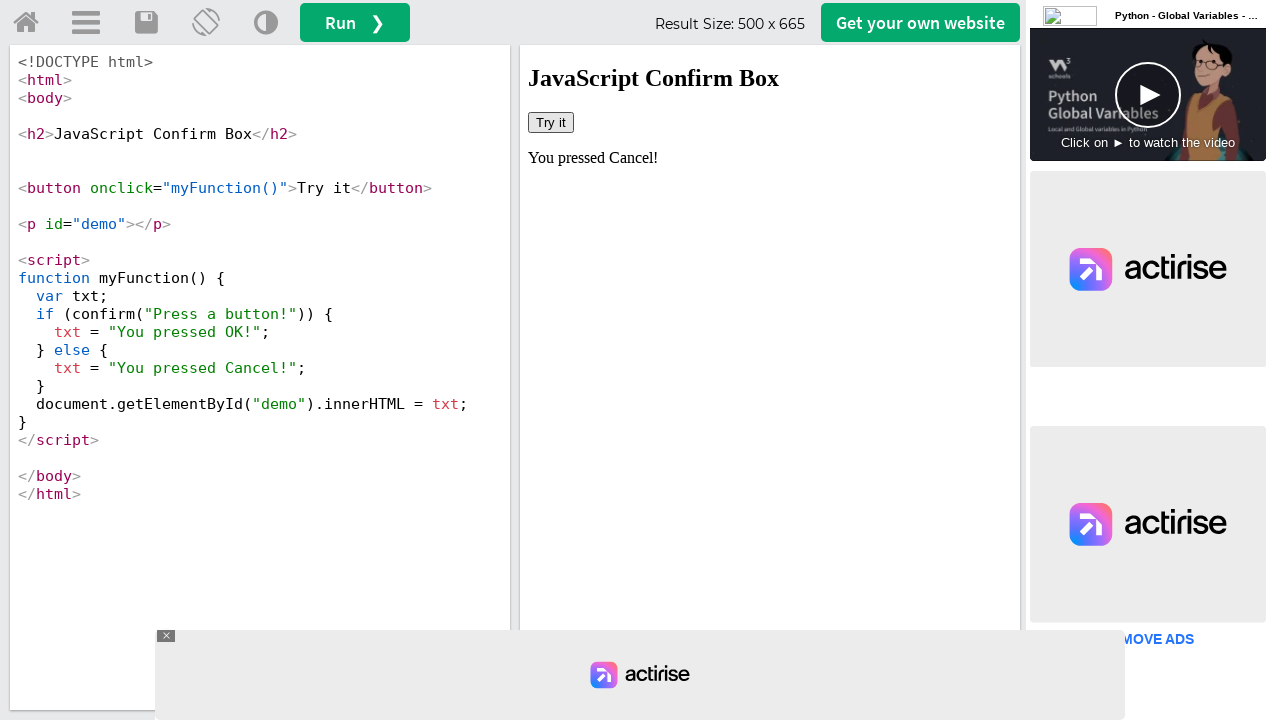

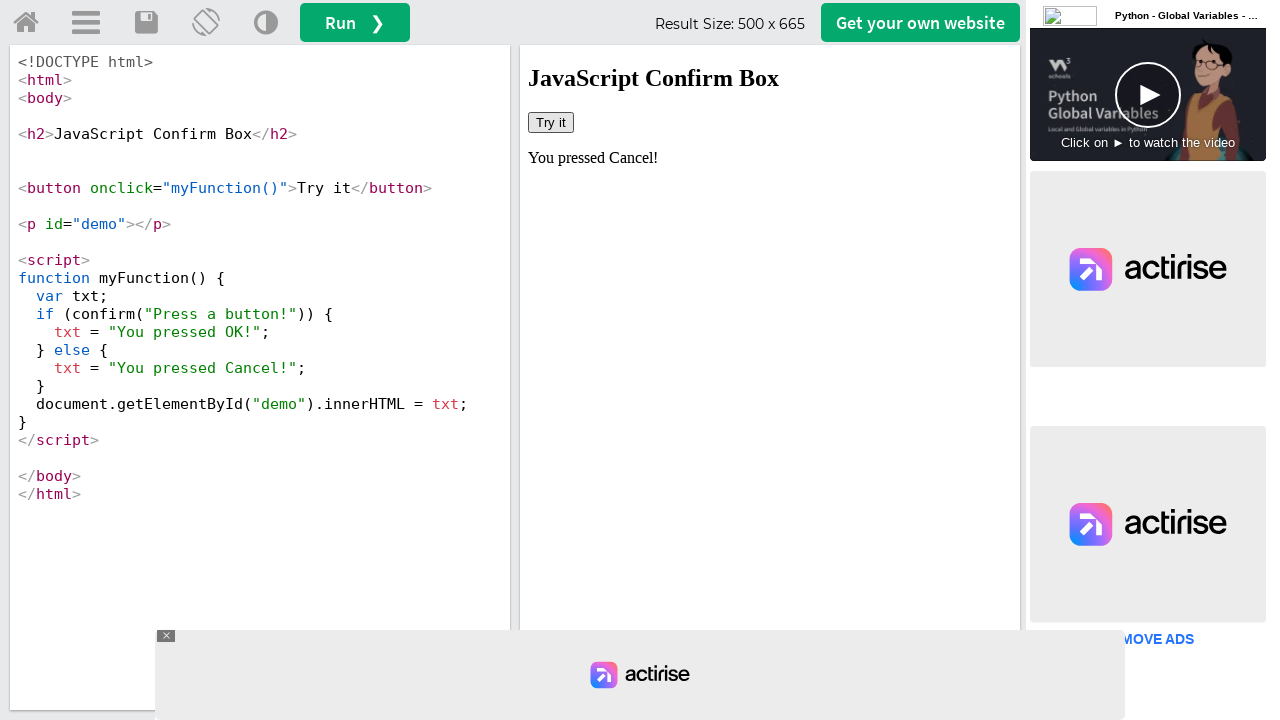